Tests the add/remove elements functionality by clicking the Add Element button twice to create two elements, then removing both elements by clicking their respective Delete buttons

Starting URL: http://the-internet.herokuapp.com/

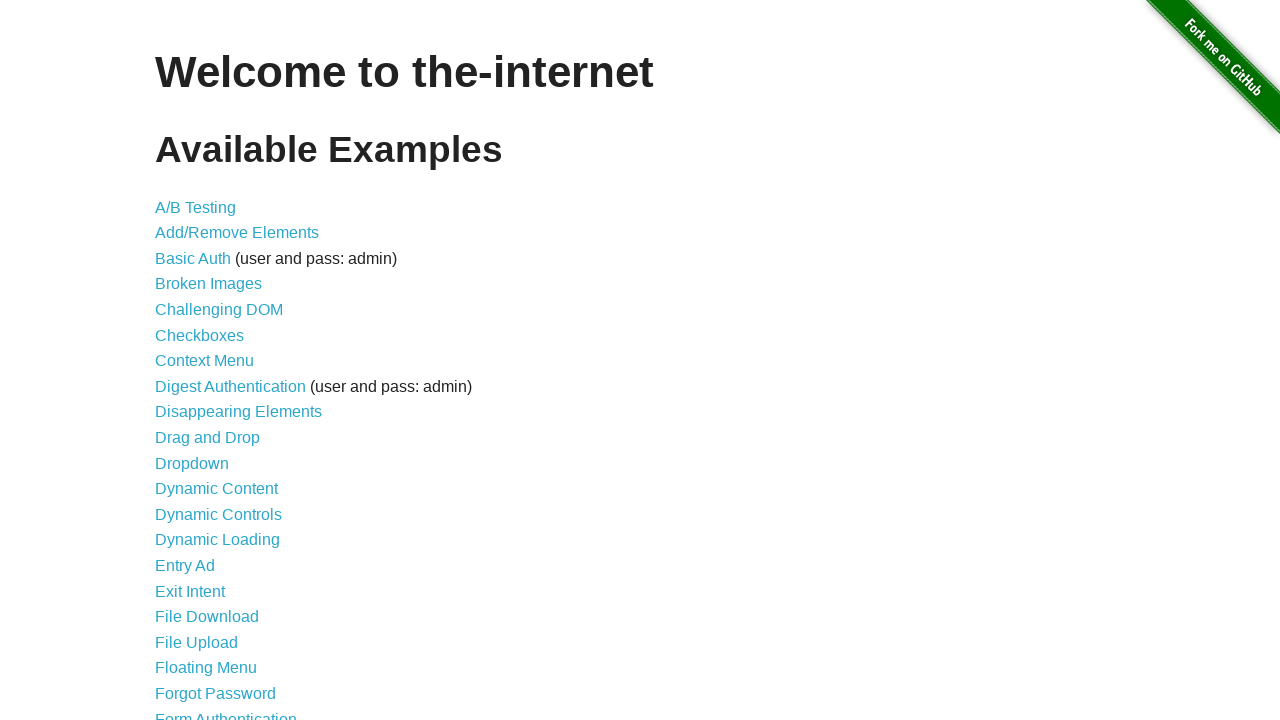

Clicked on Add/Remove Elements link at (237, 233) on text=Add/Remove Elements
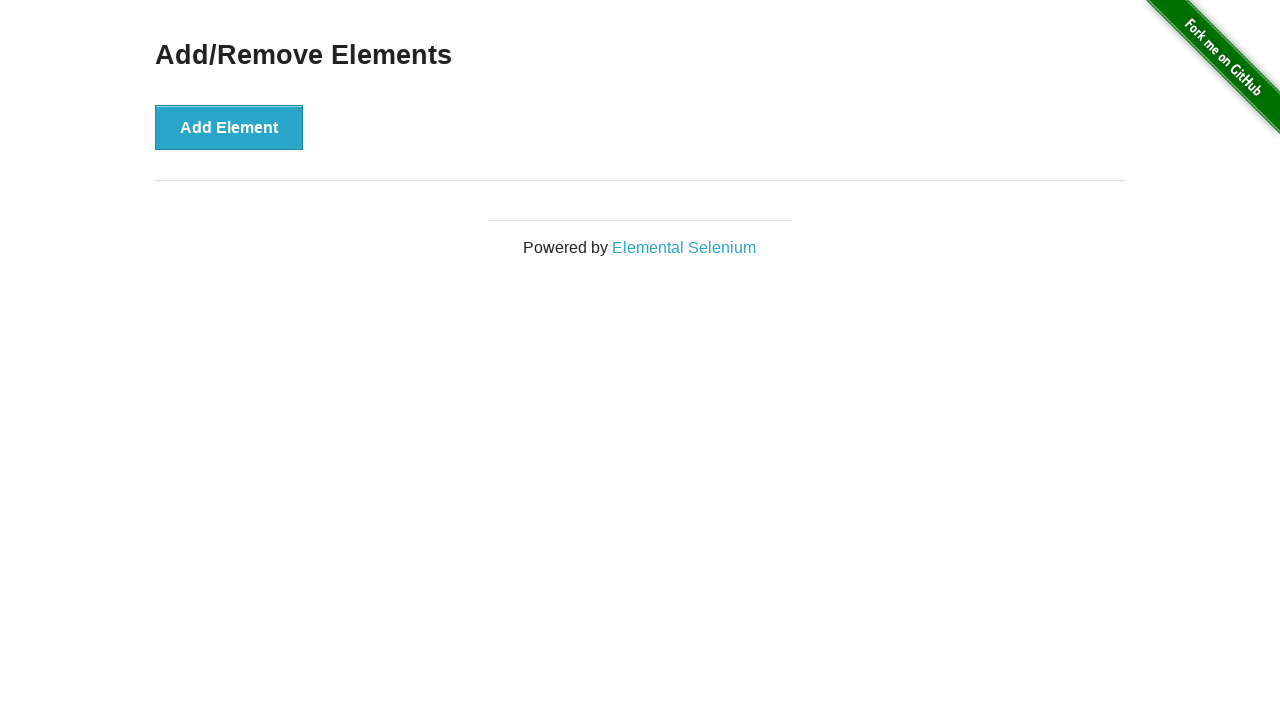

Add Element button loaded
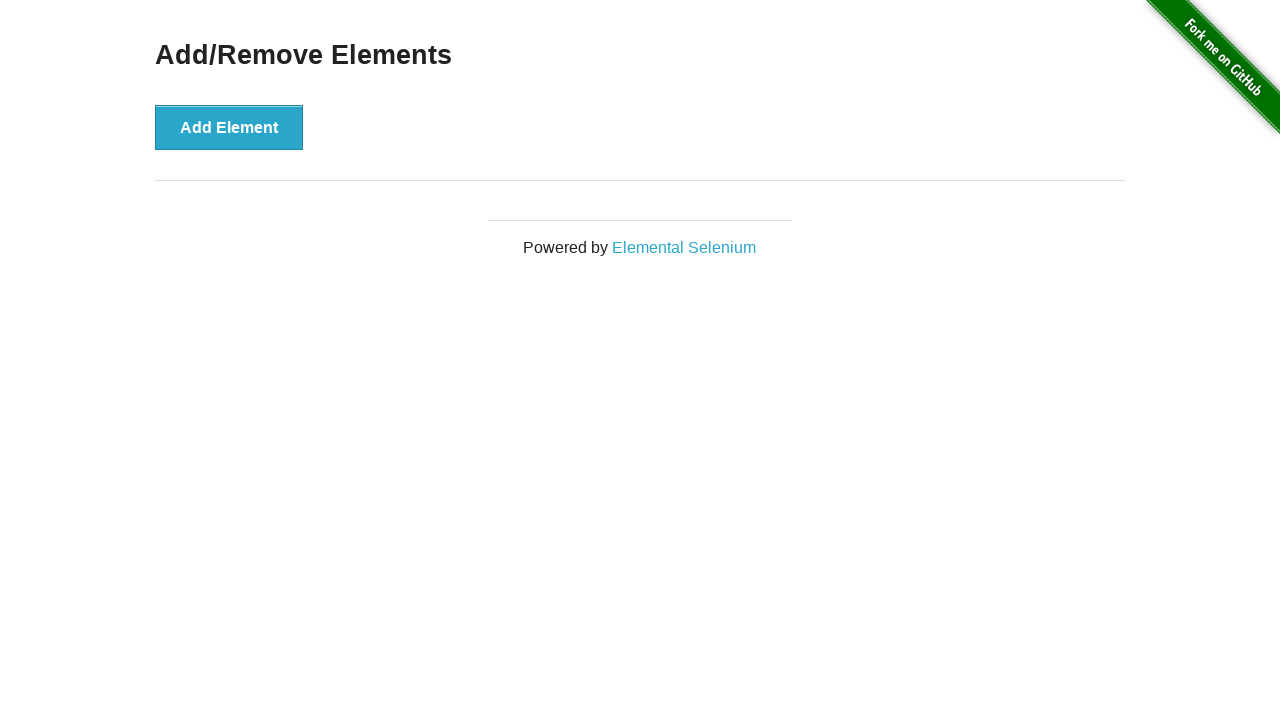

Located the Add Element button
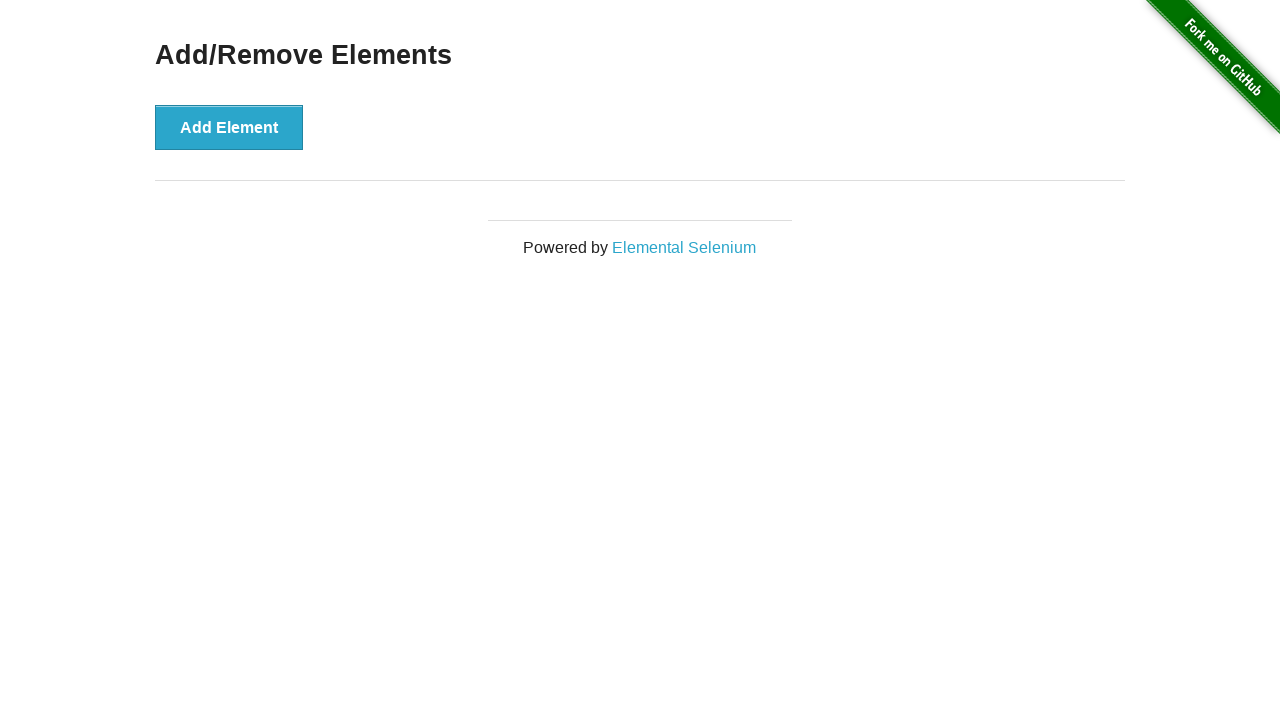

Clicked Add Element button (first time) at (229, 127) on button:has-text('Add Element')
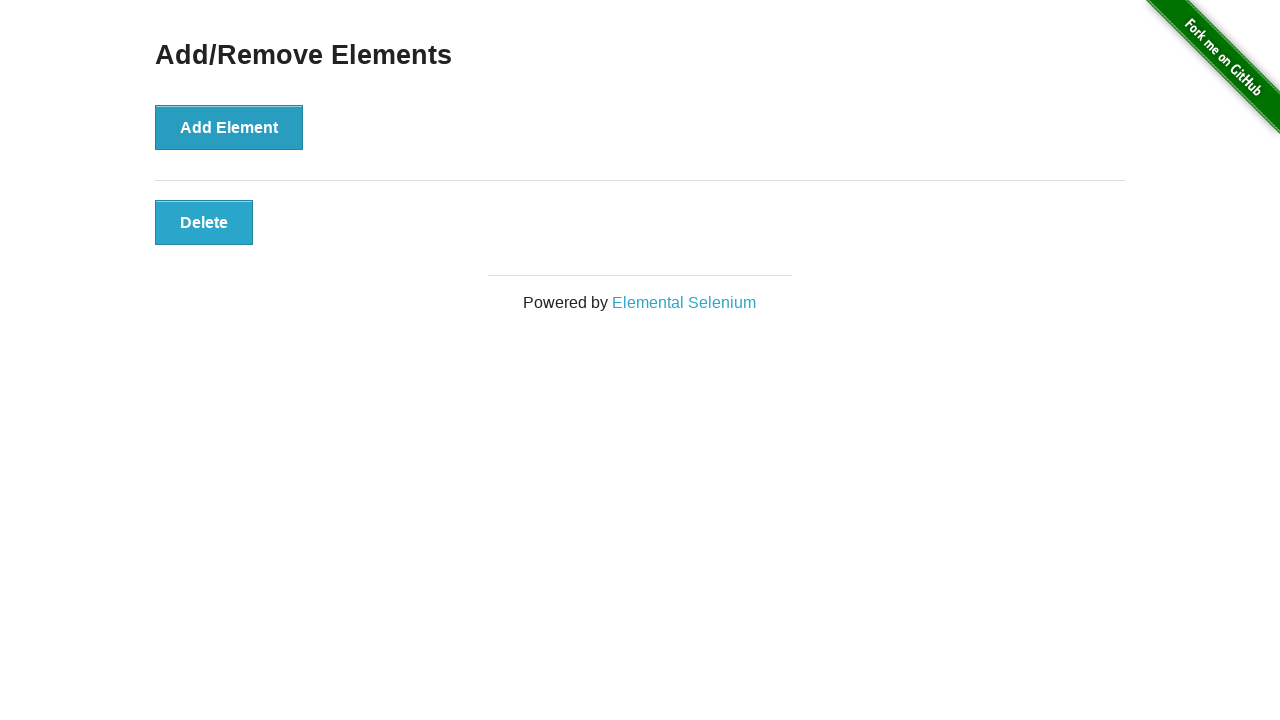

Clicked Add Element button (second time) at (229, 127) on button:has-text('Add Element')
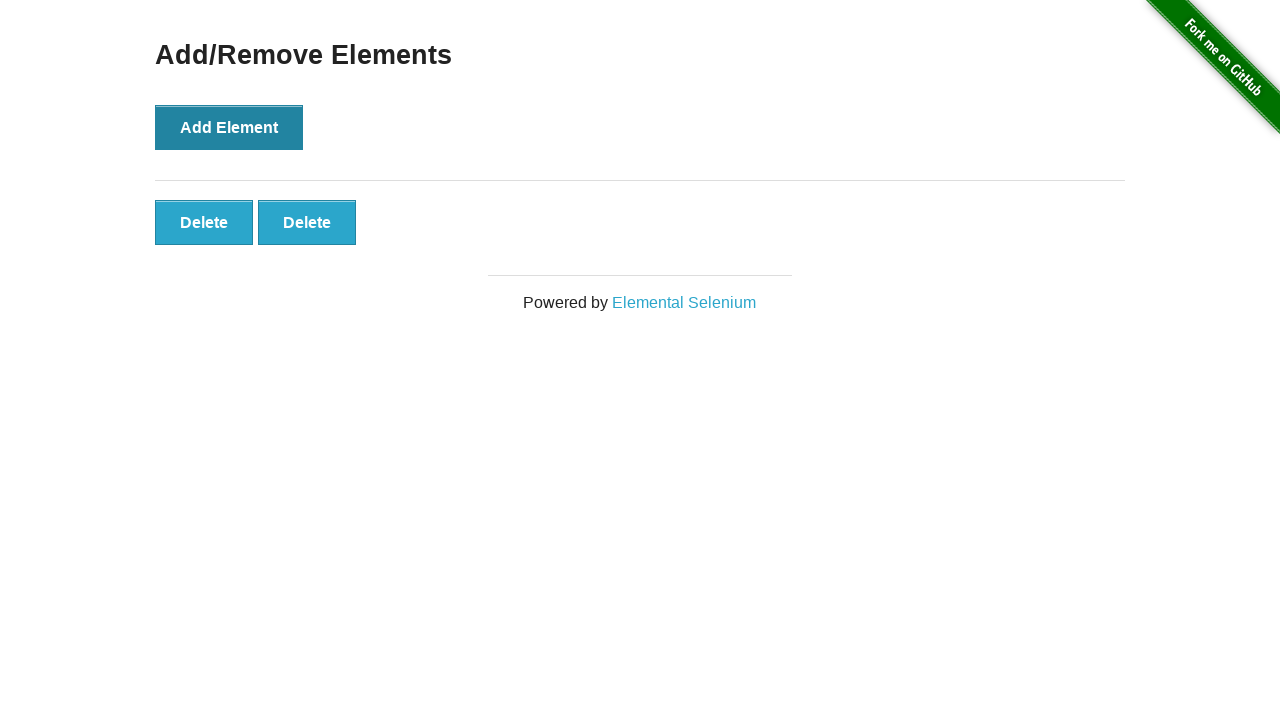

Clicked first Delete button to remove first element at (204, 222) on button:has-text('Delete'):nth-of-type(1)
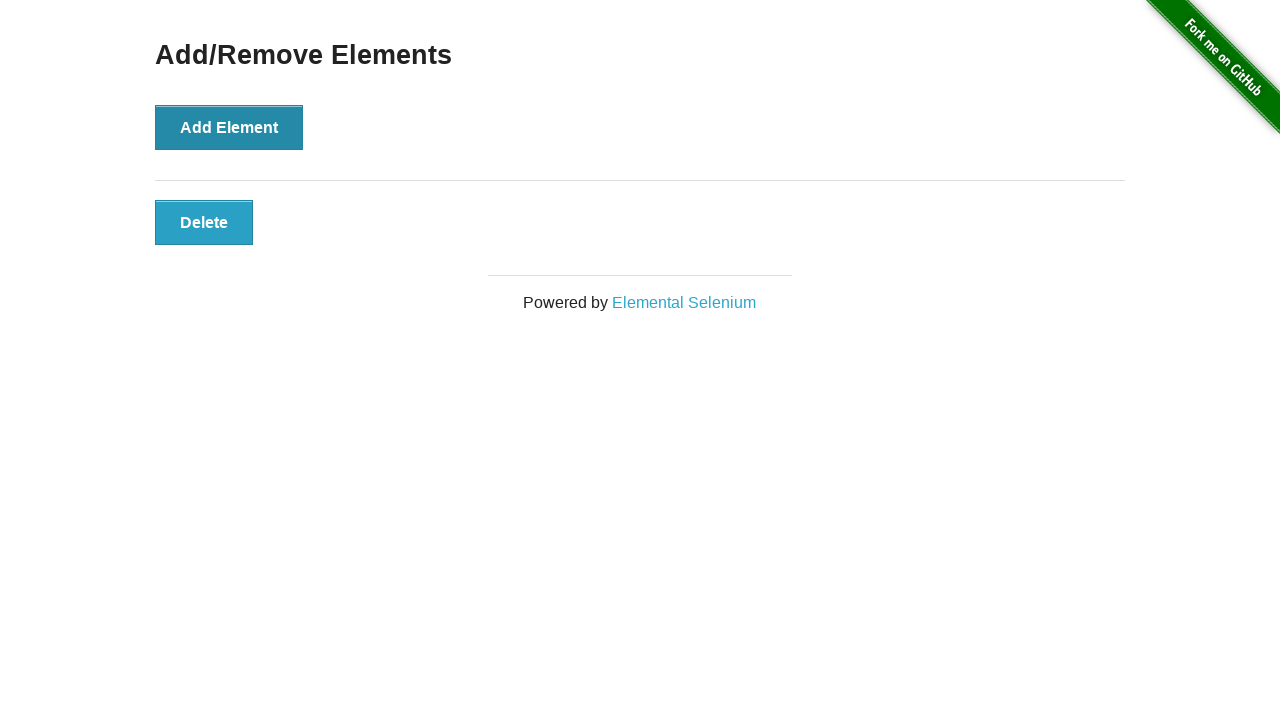

Clicked remaining Delete button to remove second element at (204, 222) on button:has-text('Delete')
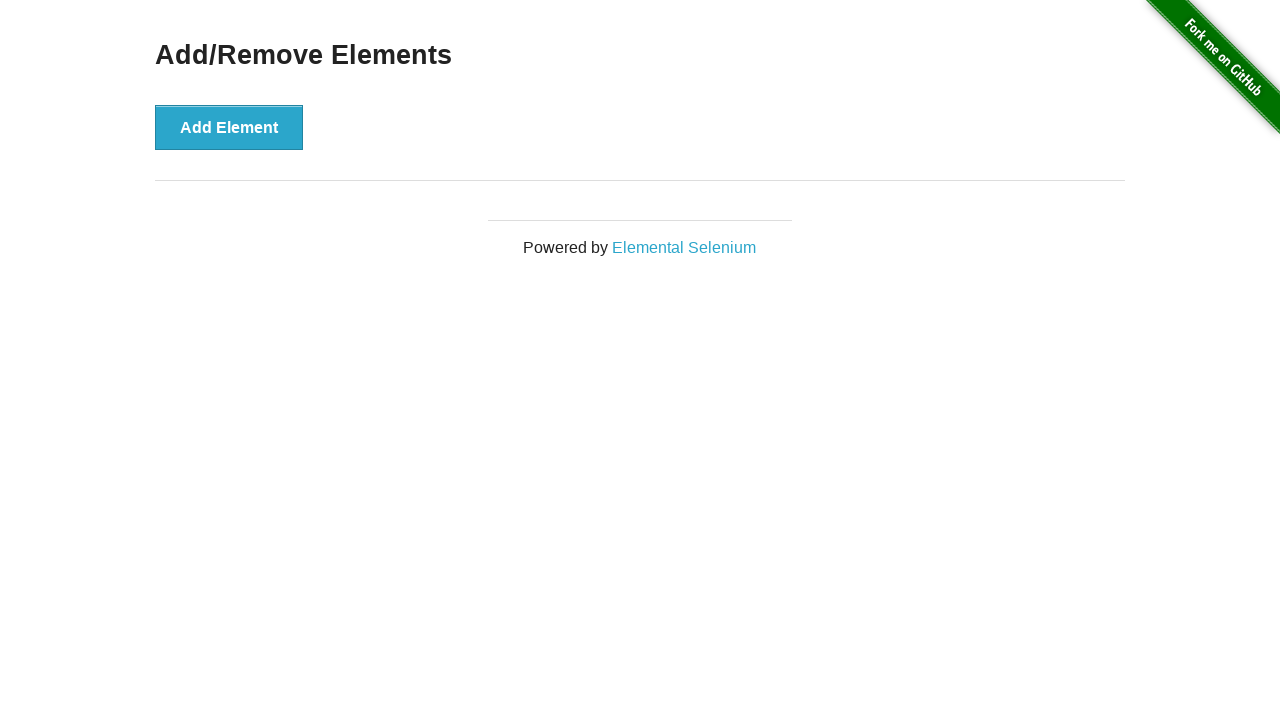

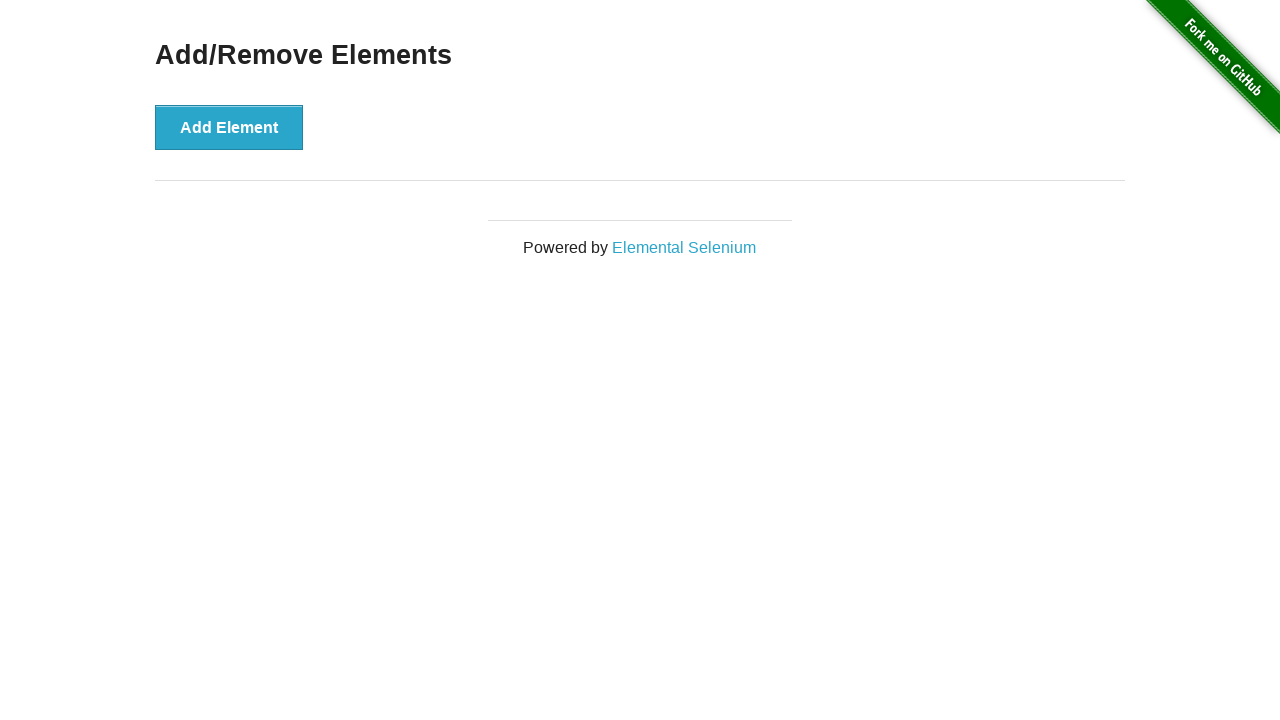